Tests JavaScript confirmation alert handling by clicking a button to trigger a confirmation dialog, accepting it, and verifying the result message displayed on the page.

Starting URL: http://the-internet.herokuapp.com/javascript_alerts

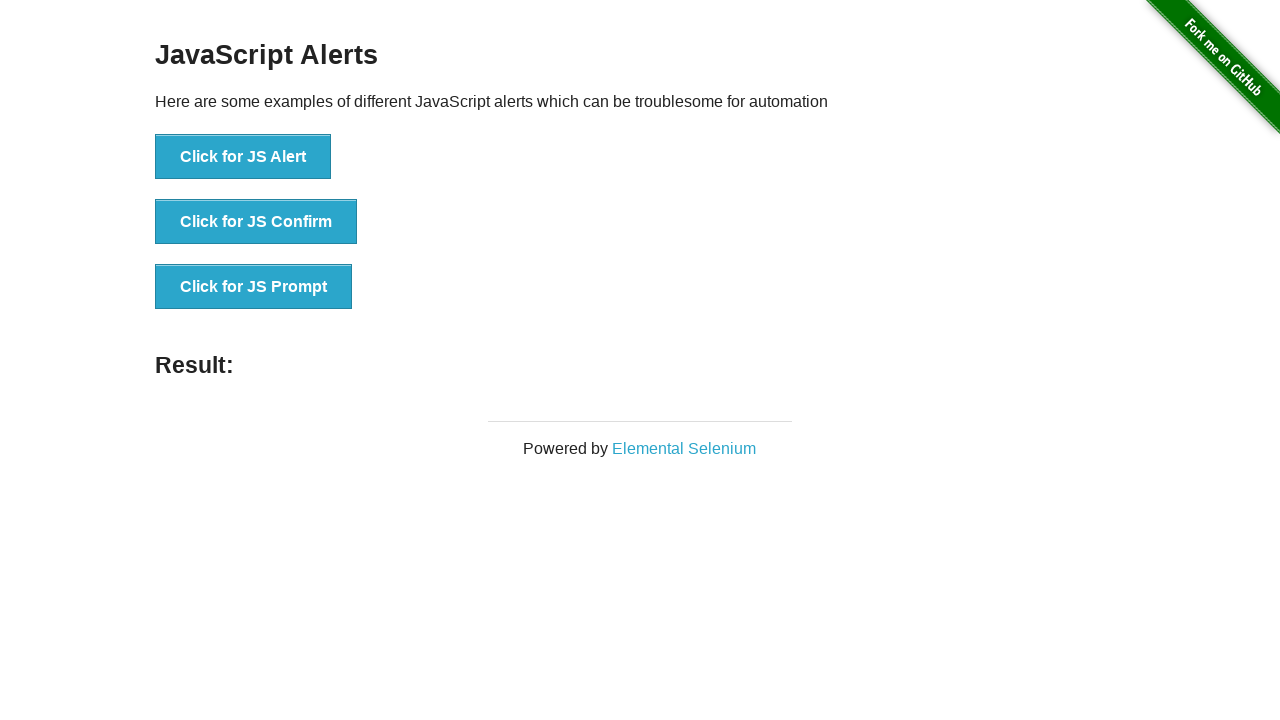

Clicked the second button to trigger JavaScript confirmation alert at (256, 222) on ul > li:nth-child(2) > button
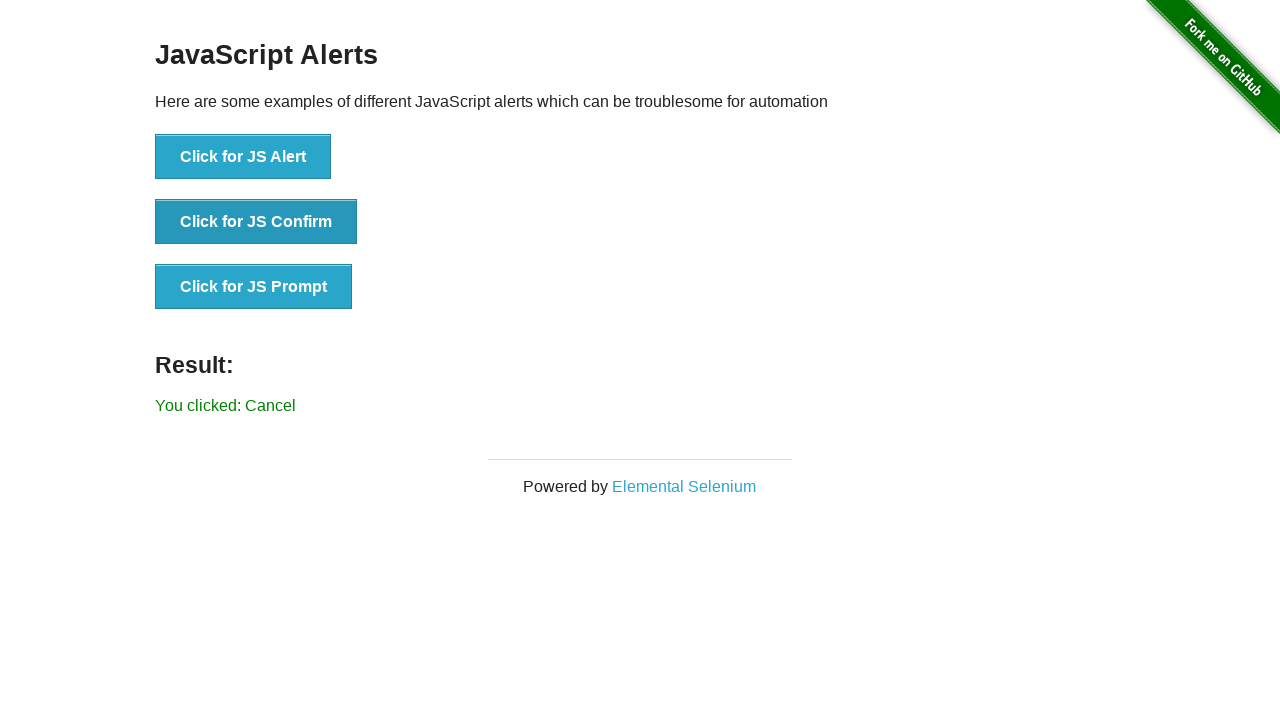

Registered dialog handler to accept confirmation dialogs
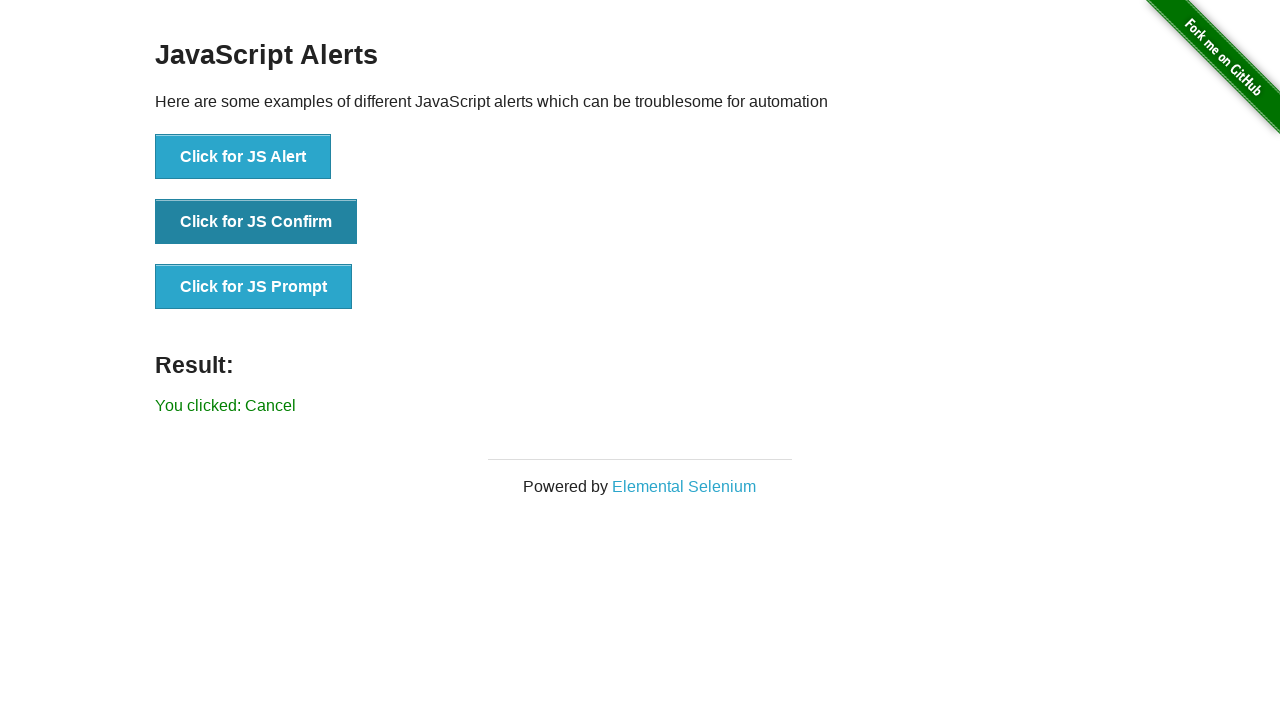

Clicked the second button again to trigger the confirmation dialog at (256, 222) on ul > li:nth-child(2) > button
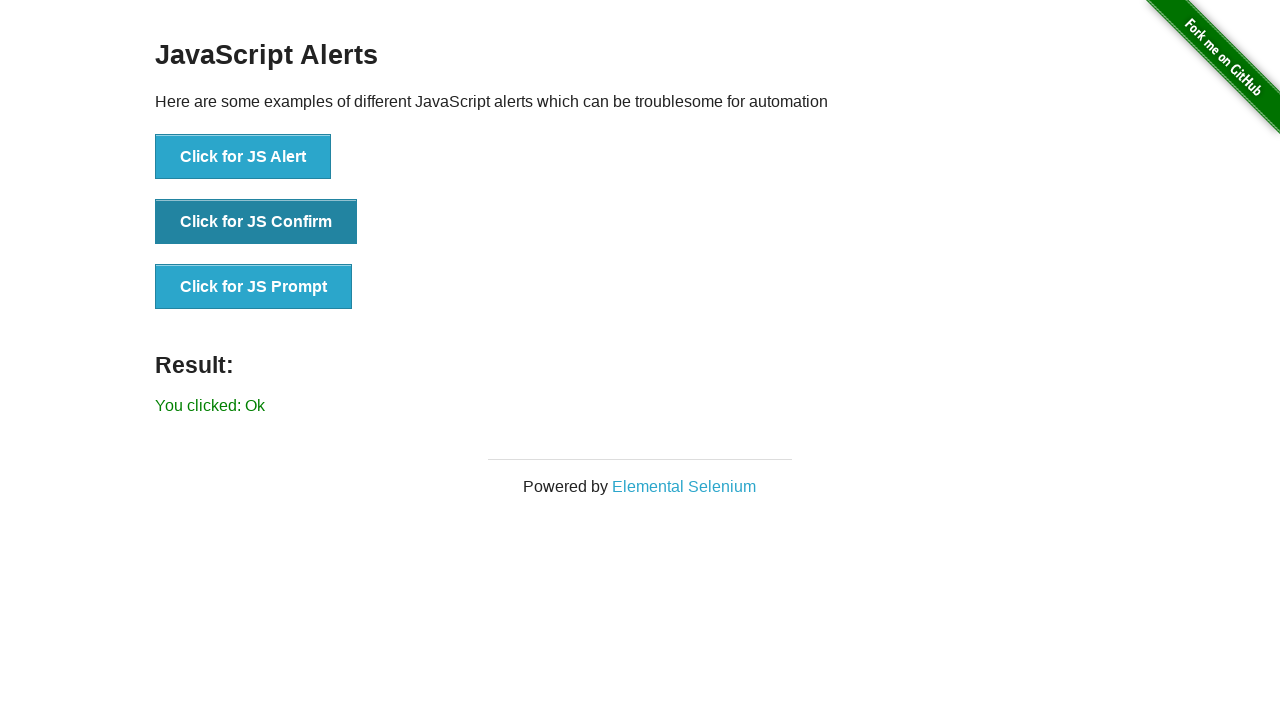

Waited for result message to appear
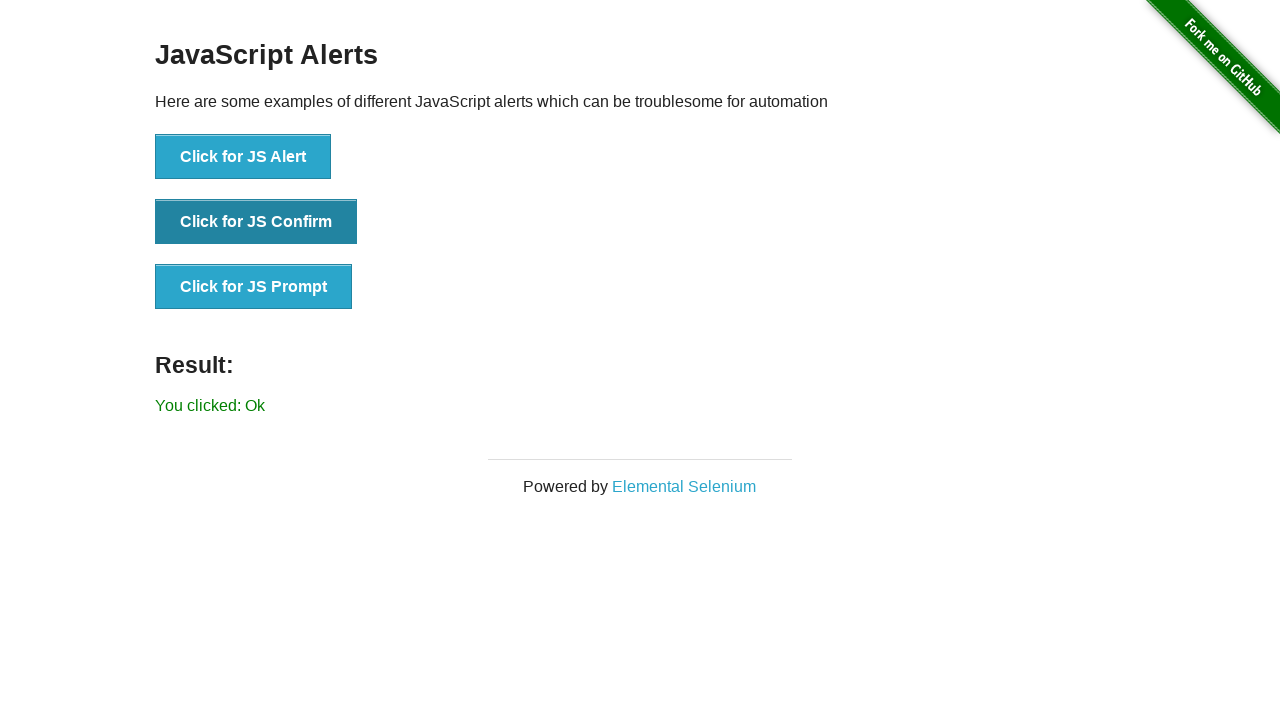

Retrieved result text content
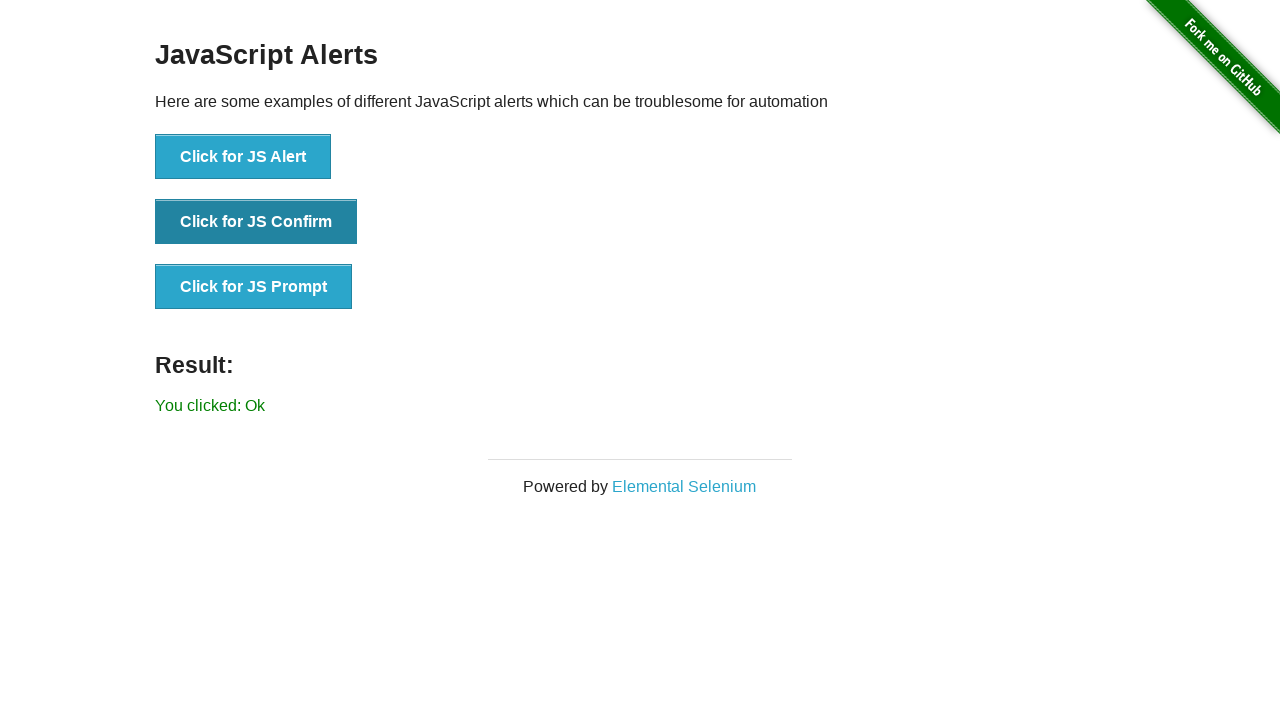

Verified result text is 'You clicked: Ok'
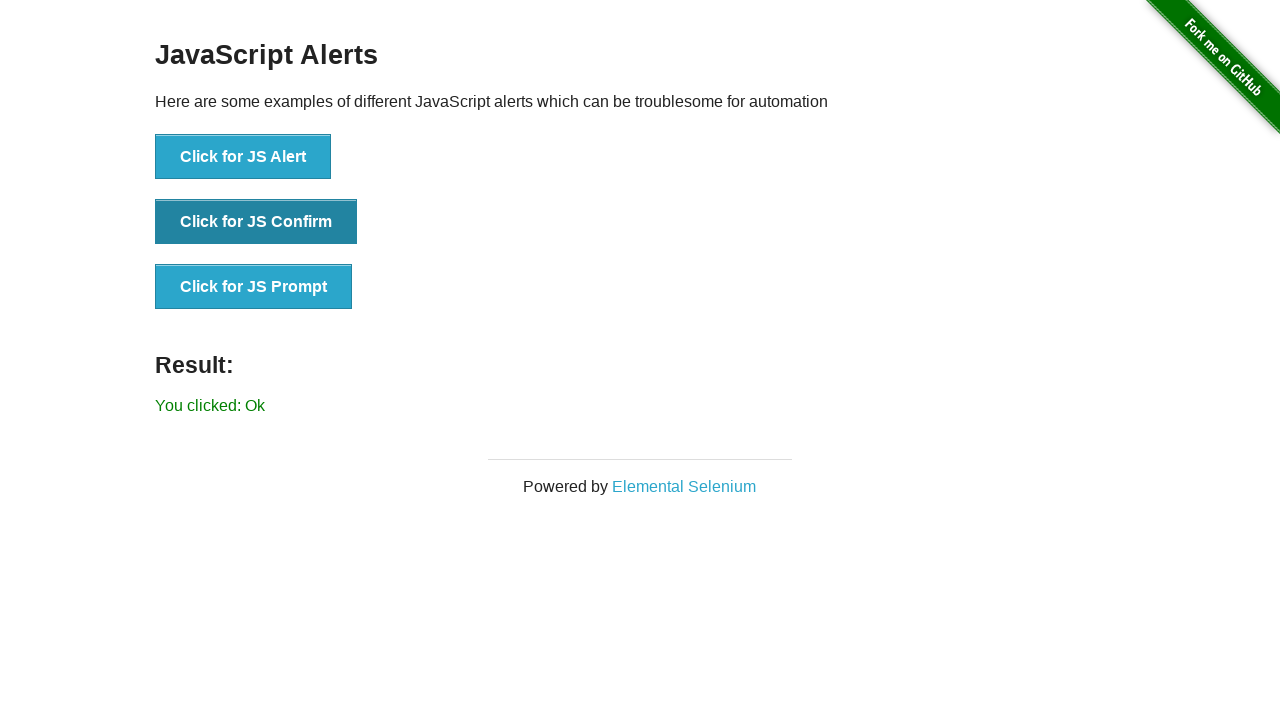

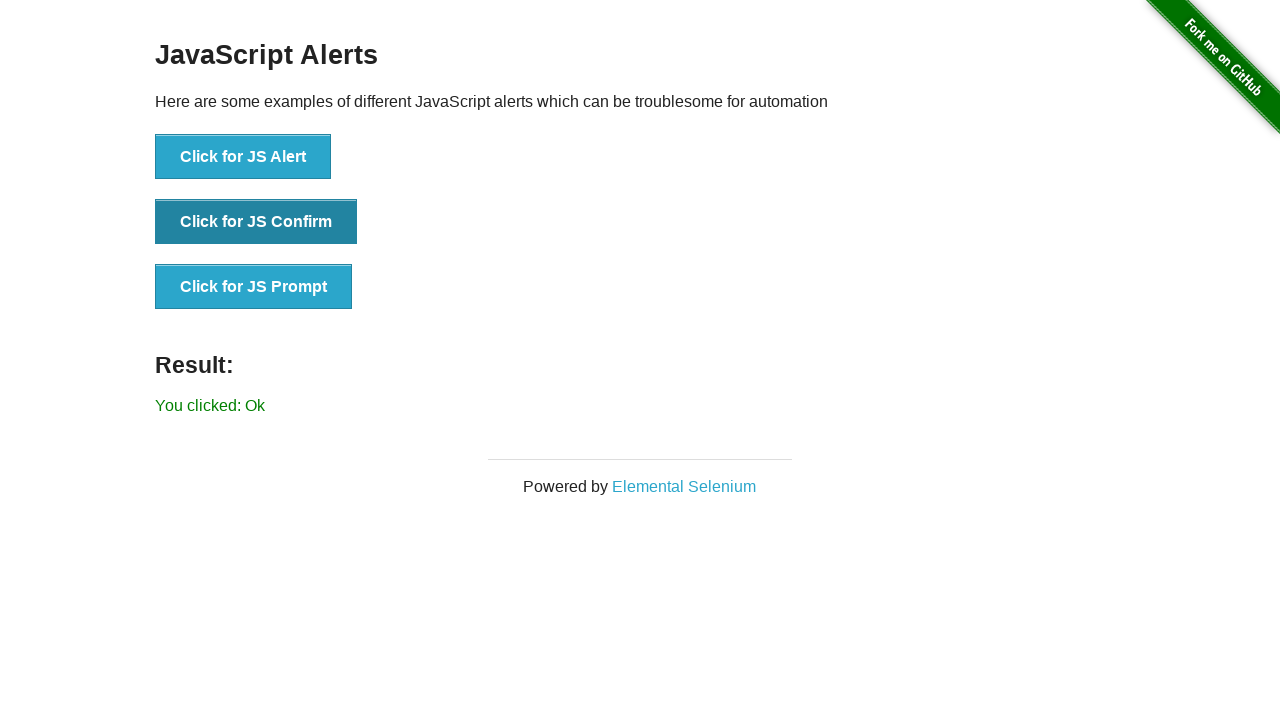